Navigates to PlayStation support page and expands an accordion section to reveal download links

Starting URL: https://www.playstation.com/en-us/support/hardware/ps3/system-software/

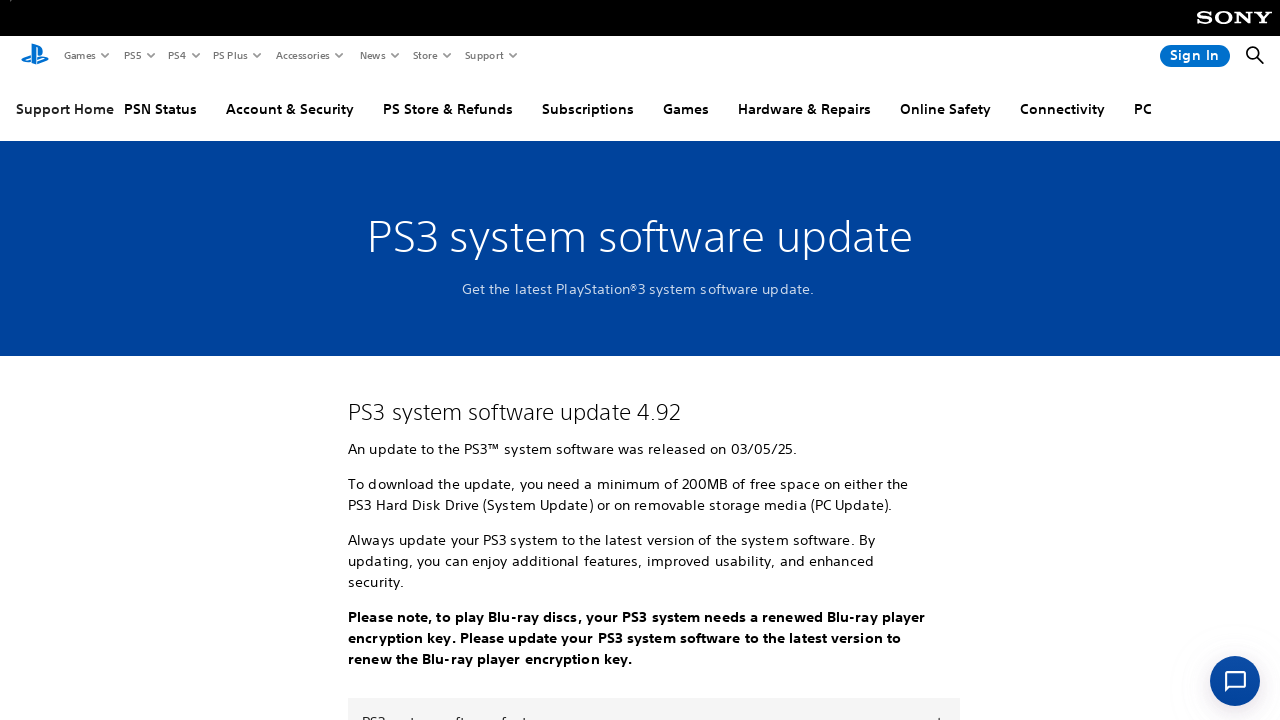

Clicked accordion section 2 to expand it at (654, 361) on #accordion-section-2
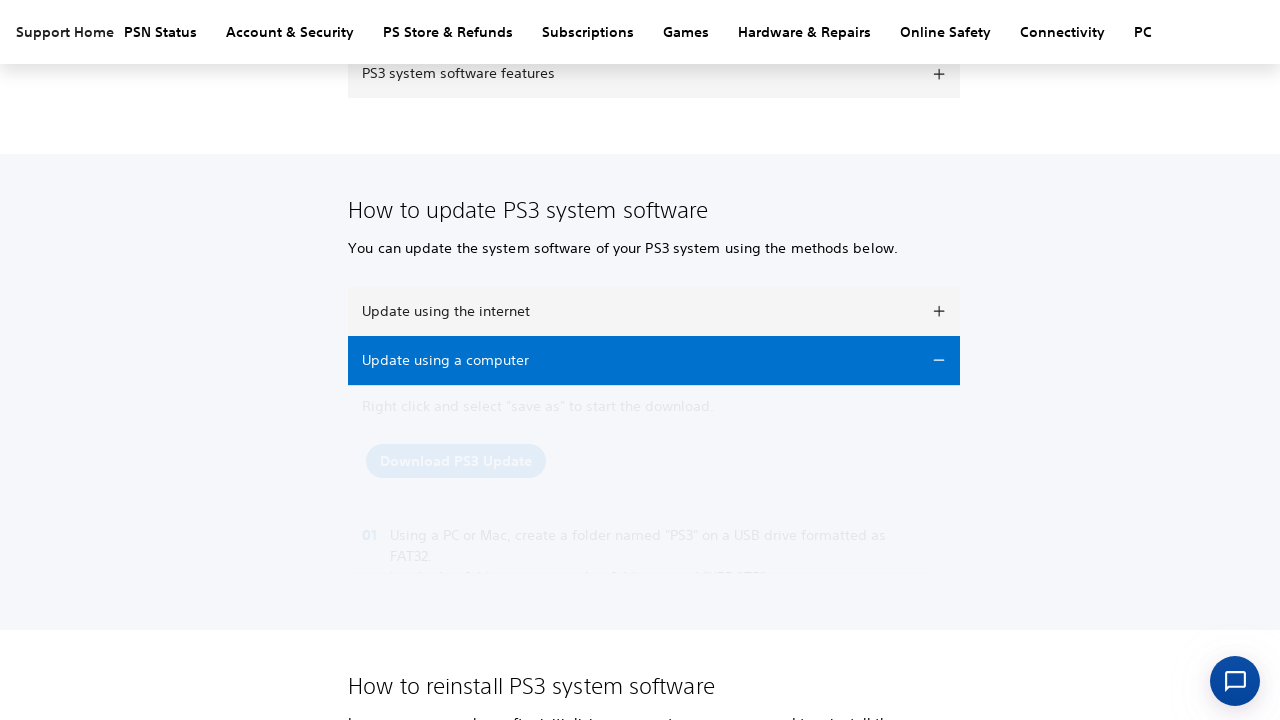

Accordion expanded and download links became visible
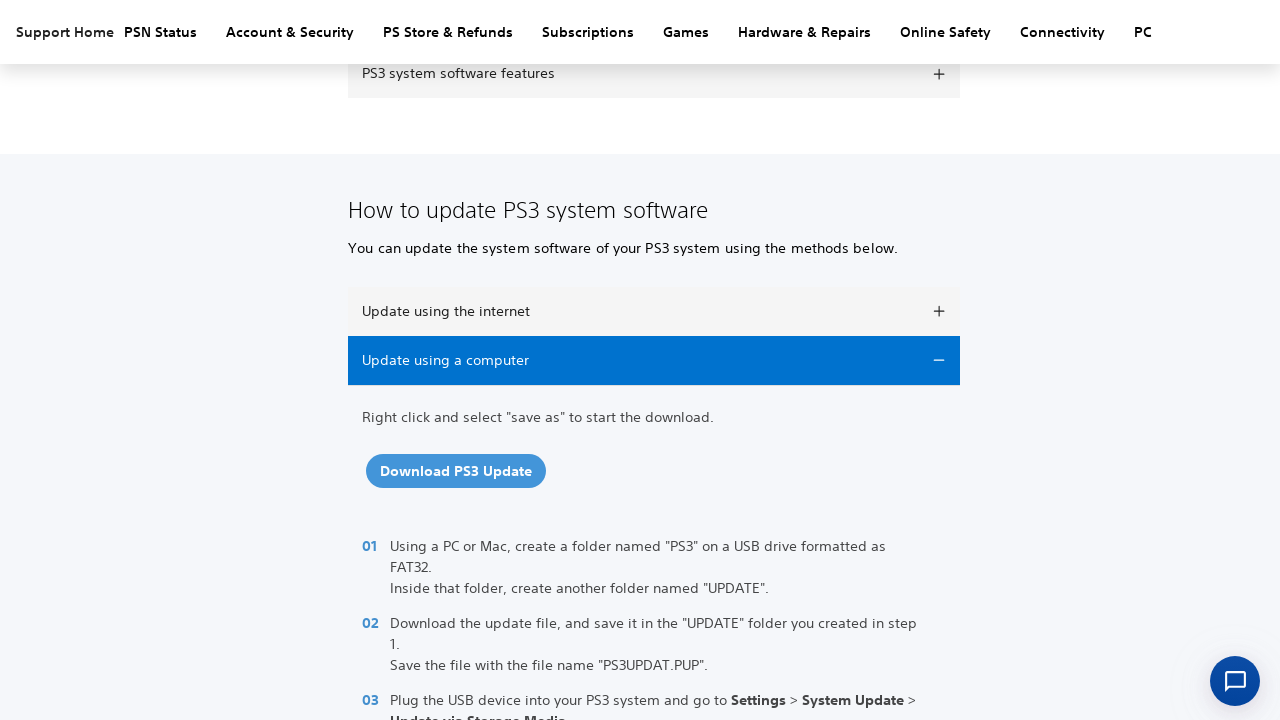

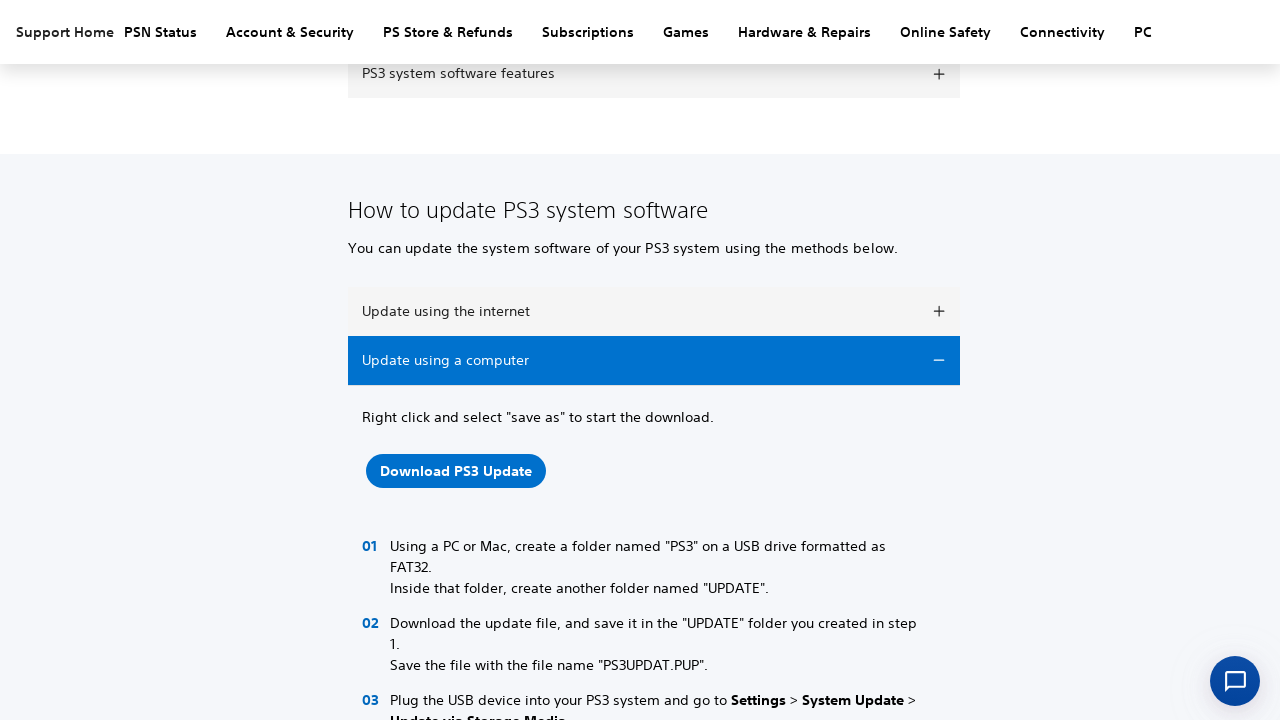